Tests form interaction by extracting a value from an image attribute, calculating a mathematical result, filling an answer field, checking a checkbox, selecting a radio button, and submitting the form.

Starting URL: http://suninjuly.github.io/get_attribute.html

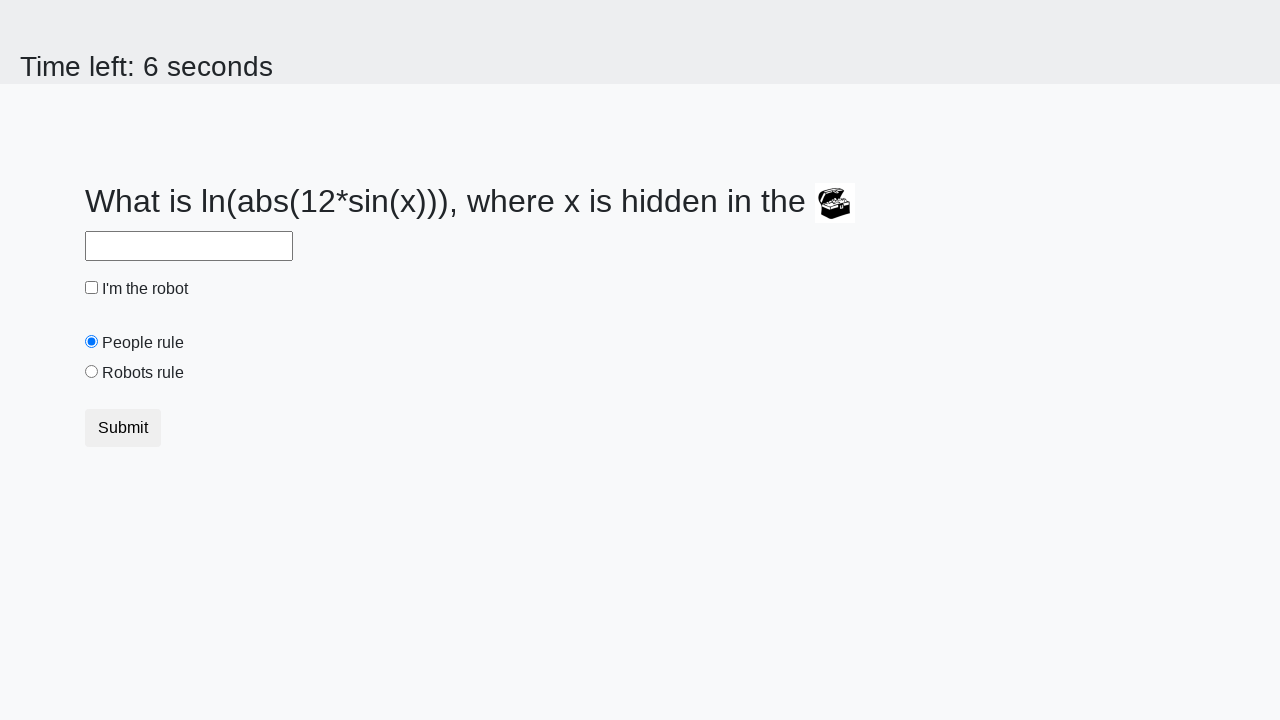

Located the treasure image element
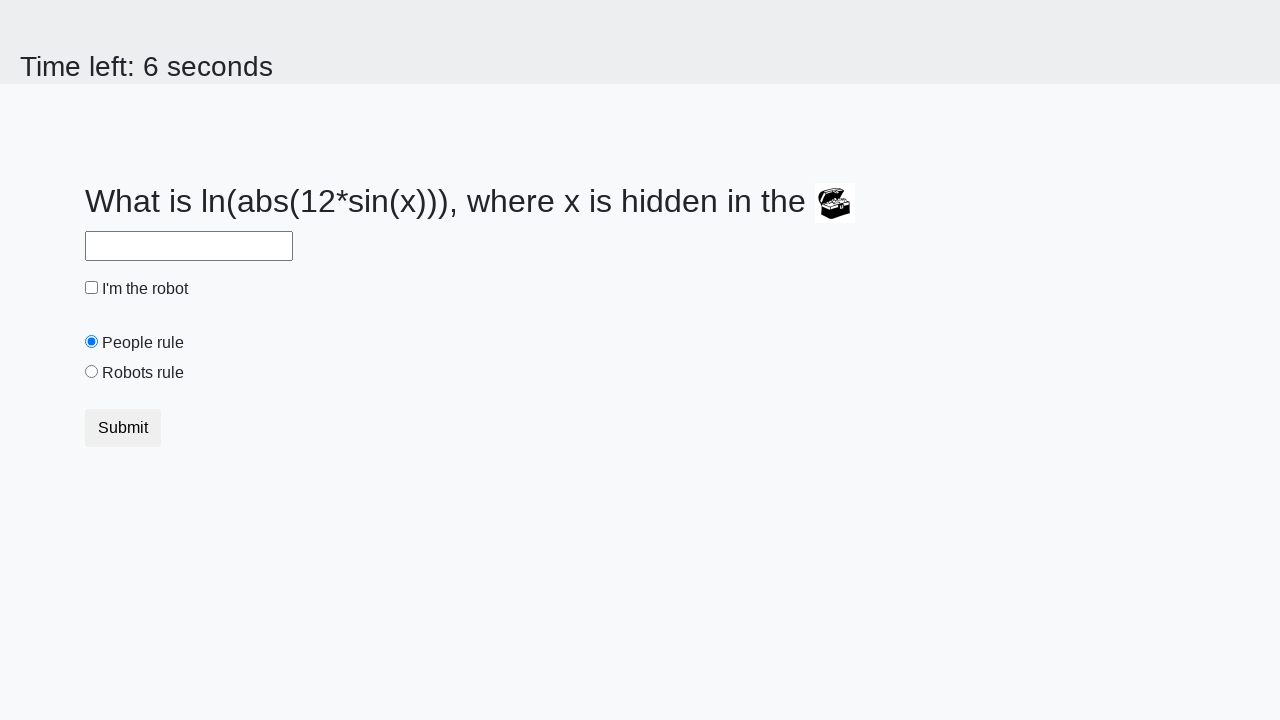

Extracted 'valuex' attribute from treasure image
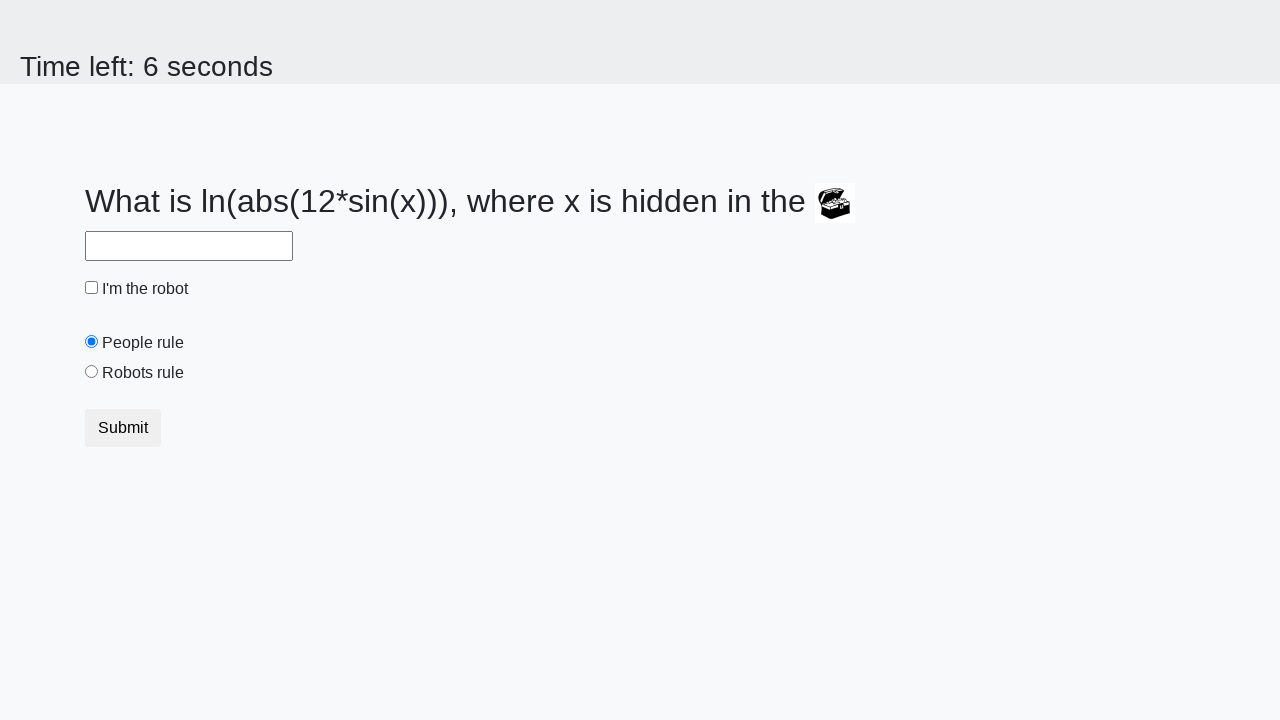

Calculated mathematical result: 2.157929705396557
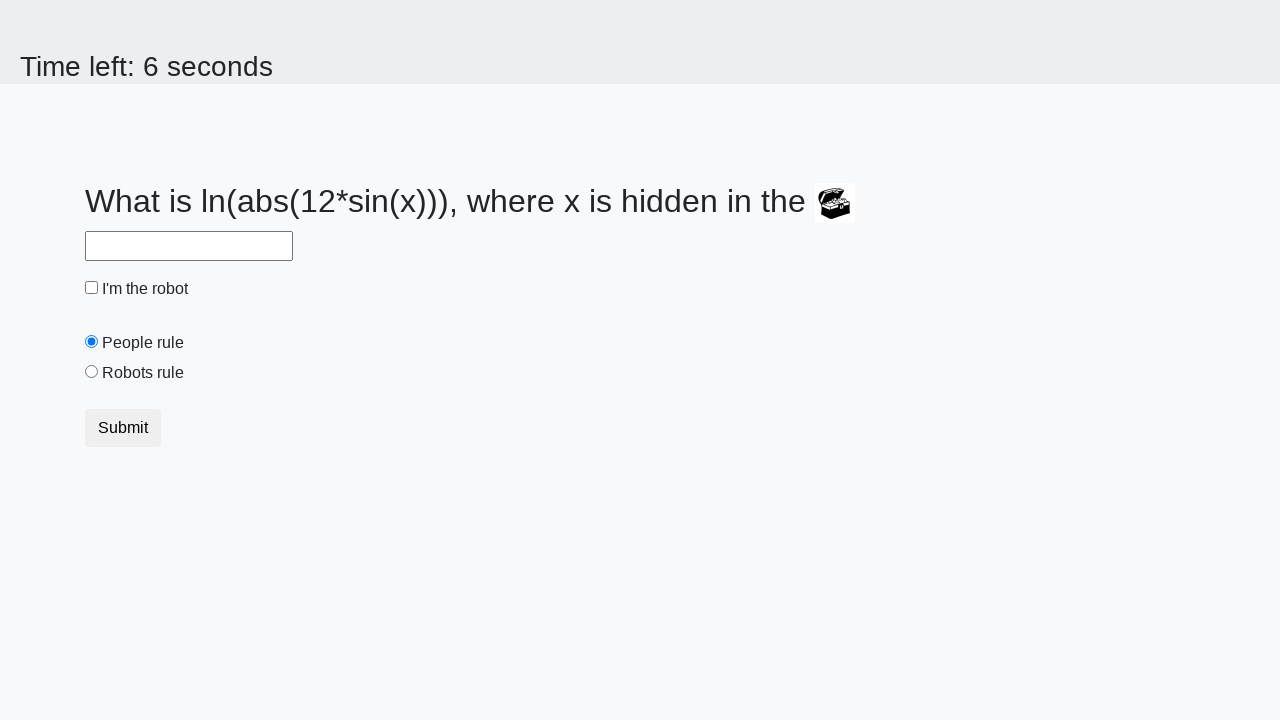

Filled answer field with calculated value on input#answer
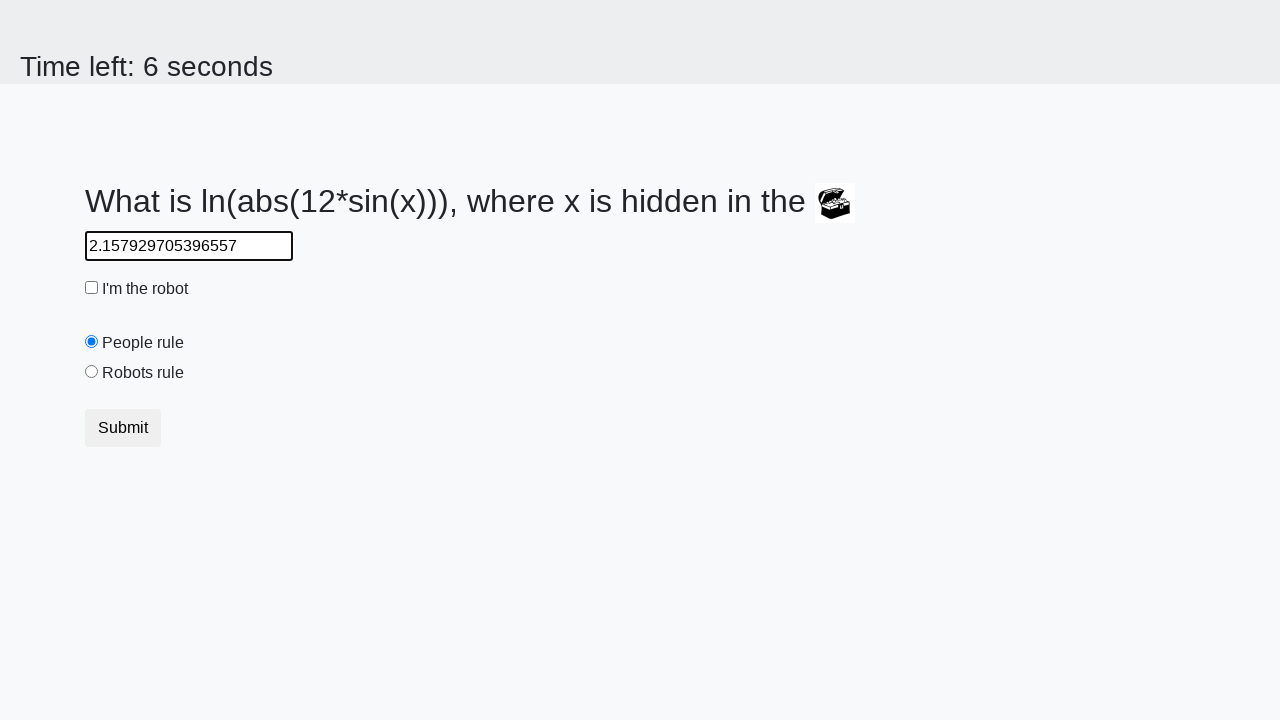

Checked the 'I\'m the robot' checkbox at (92, 288) on input#robotCheckbox
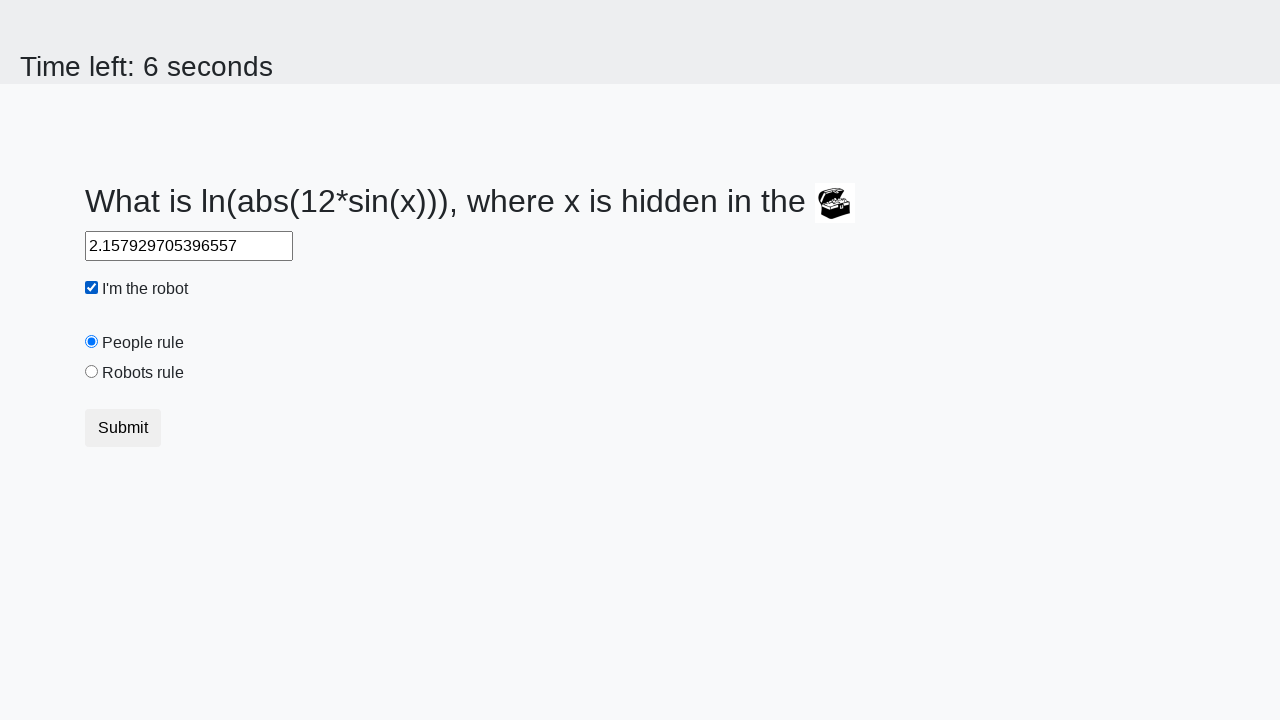

Selected the 'Robots rule!' radio button at (92, 372) on input#robotsRule
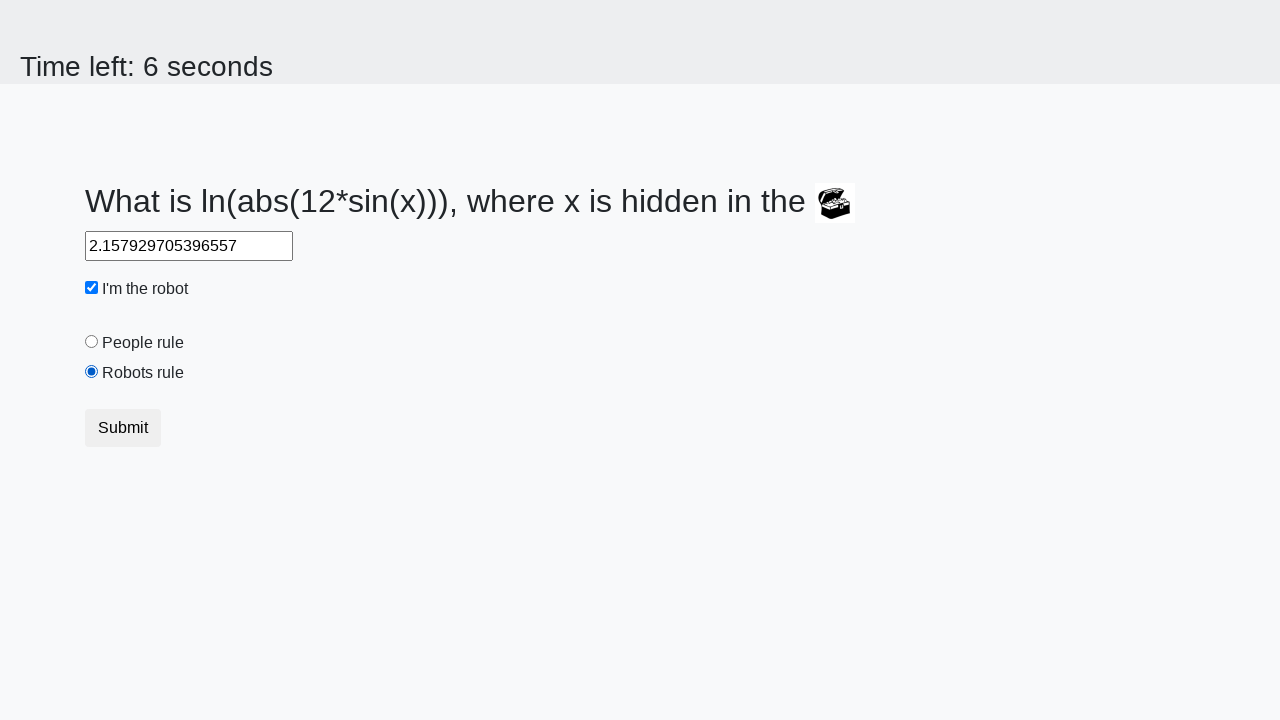

Clicked the Submit button at (123, 428) on button:has-text("Submit")
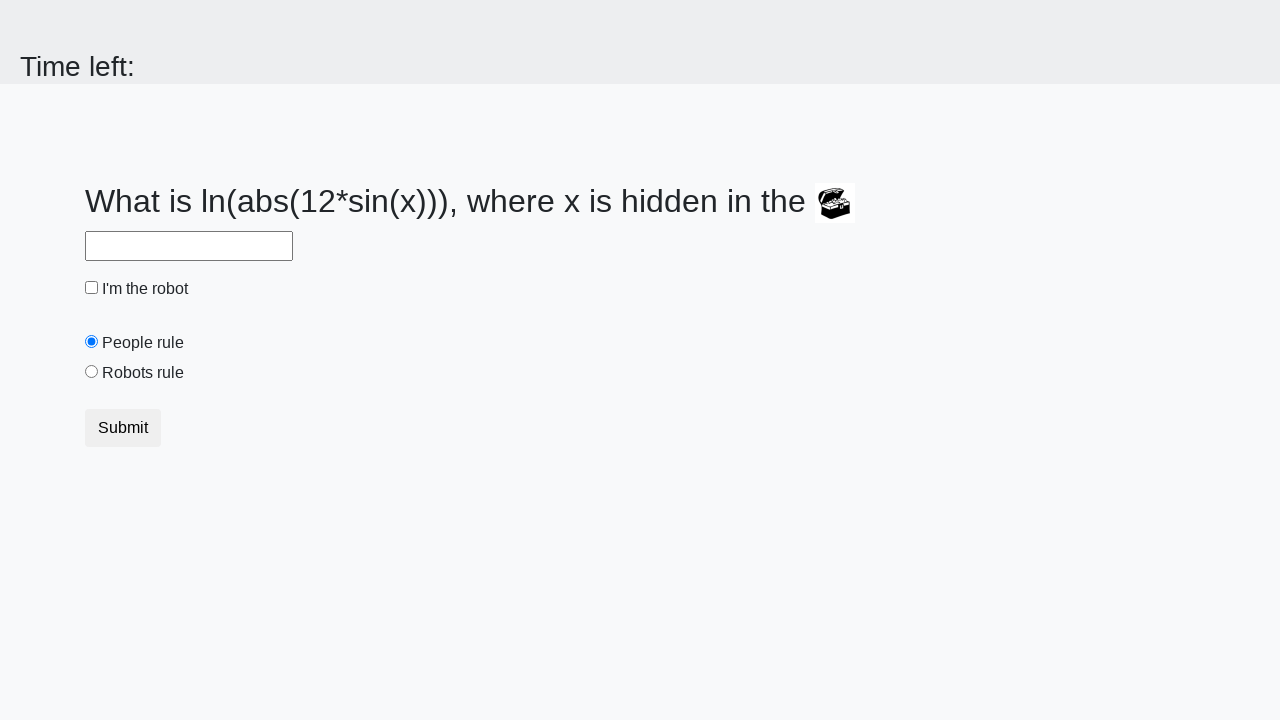

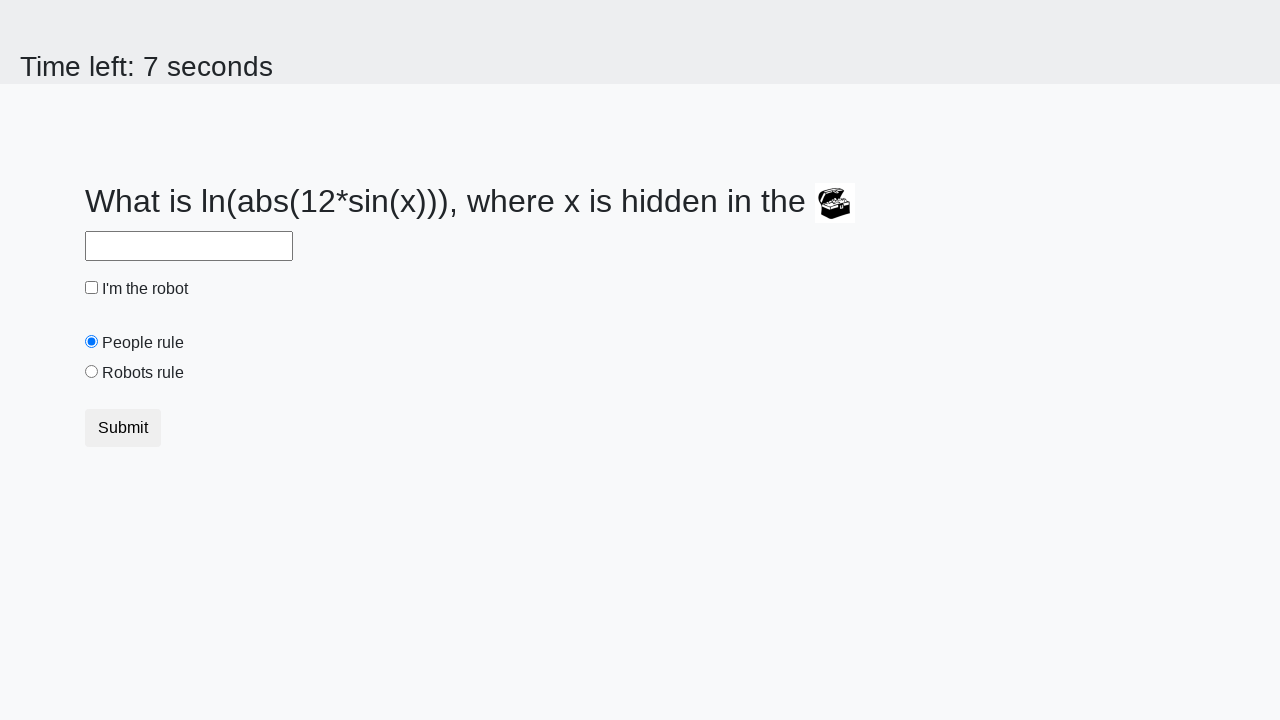